Tests that a todo item is removed when edited to an empty string

Starting URL: https://demo.playwright.dev/todomvc

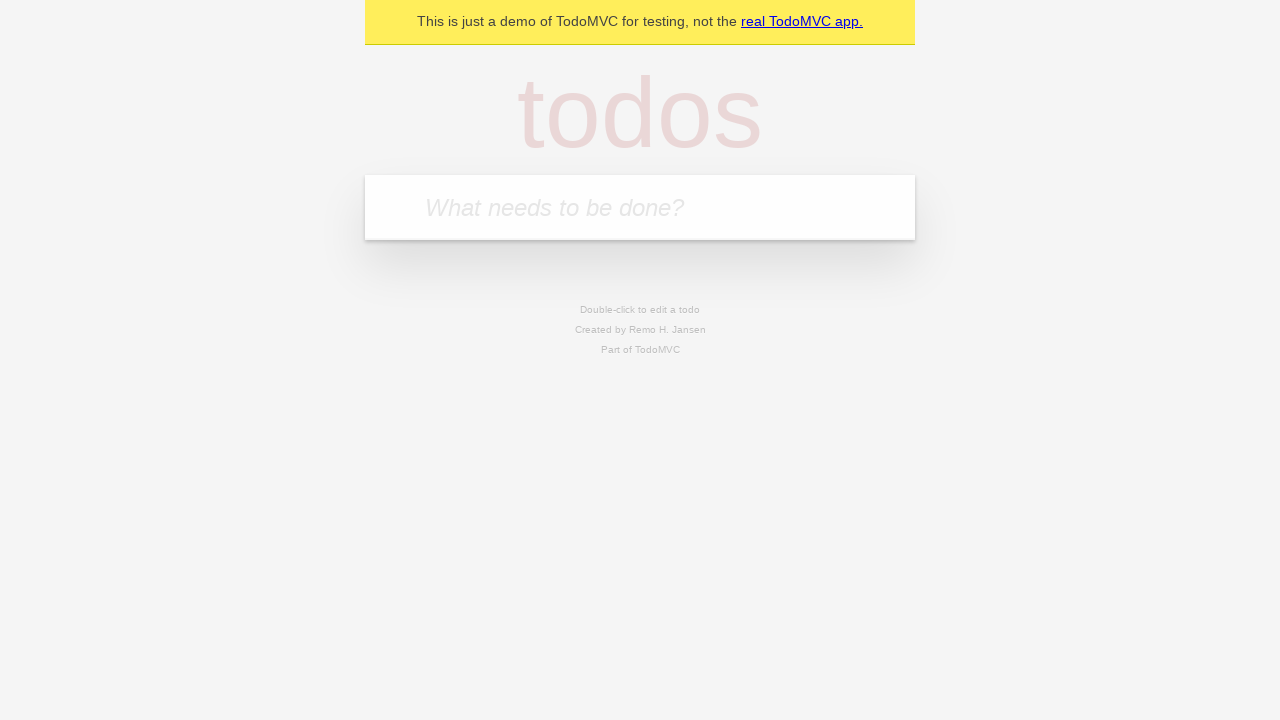

Filled todo input with 'buy some cheese' on internal:attr=[placeholder="What needs to be done?"i]
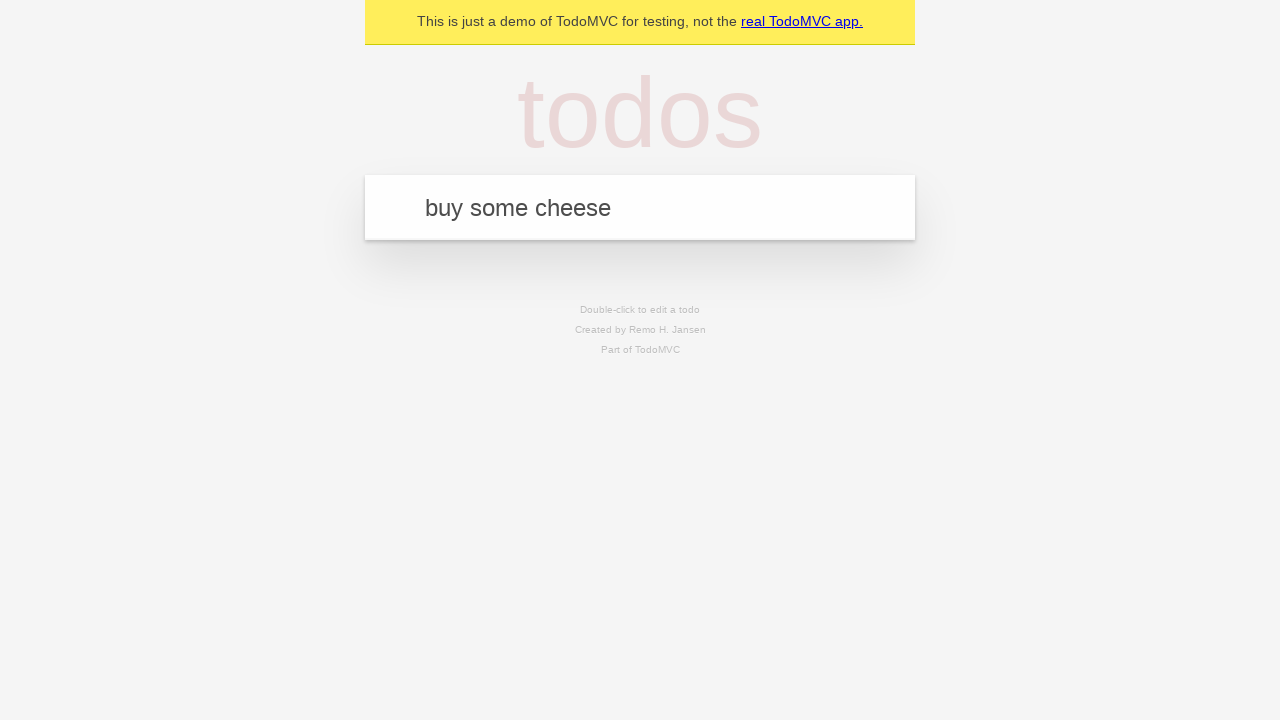

Pressed Enter to create first todo on internal:attr=[placeholder="What needs to be done?"i]
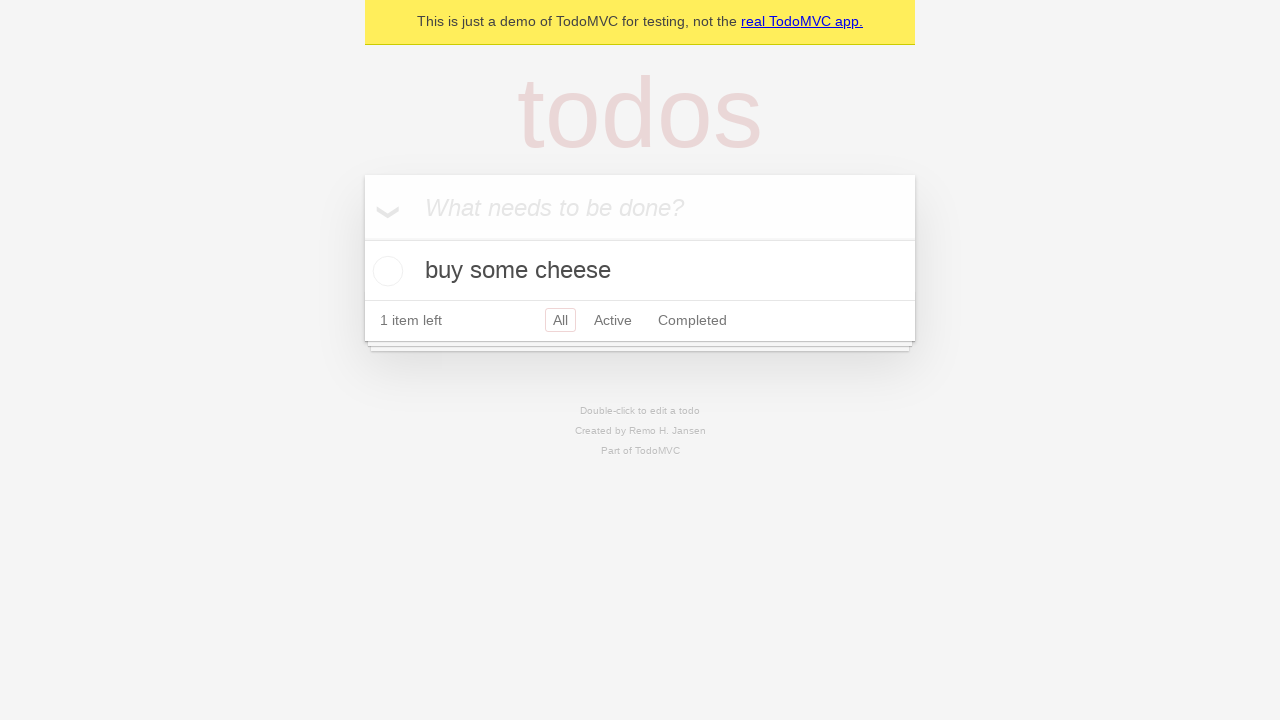

Filled todo input with 'feed the cat' on internal:attr=[placeholder="What needs to be done?"i]
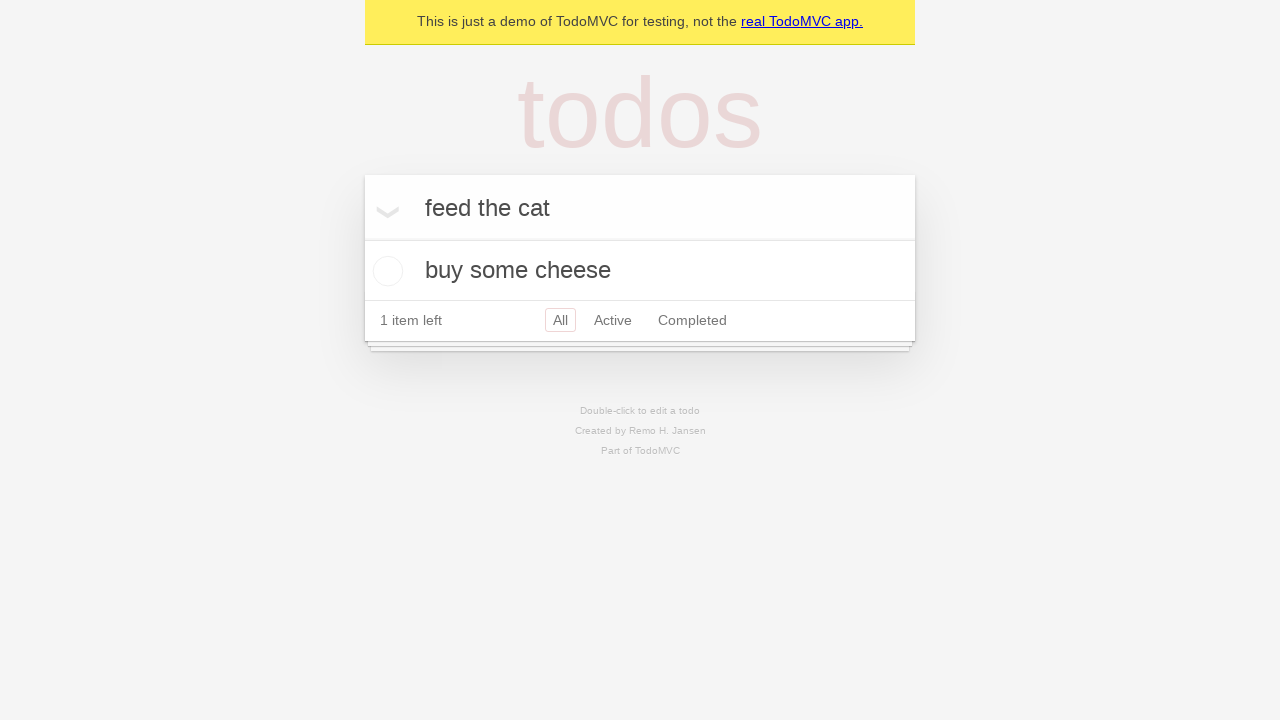

Pressed Enter to create second todo on internal:attr=[placeholder="What needs to be done?"i]
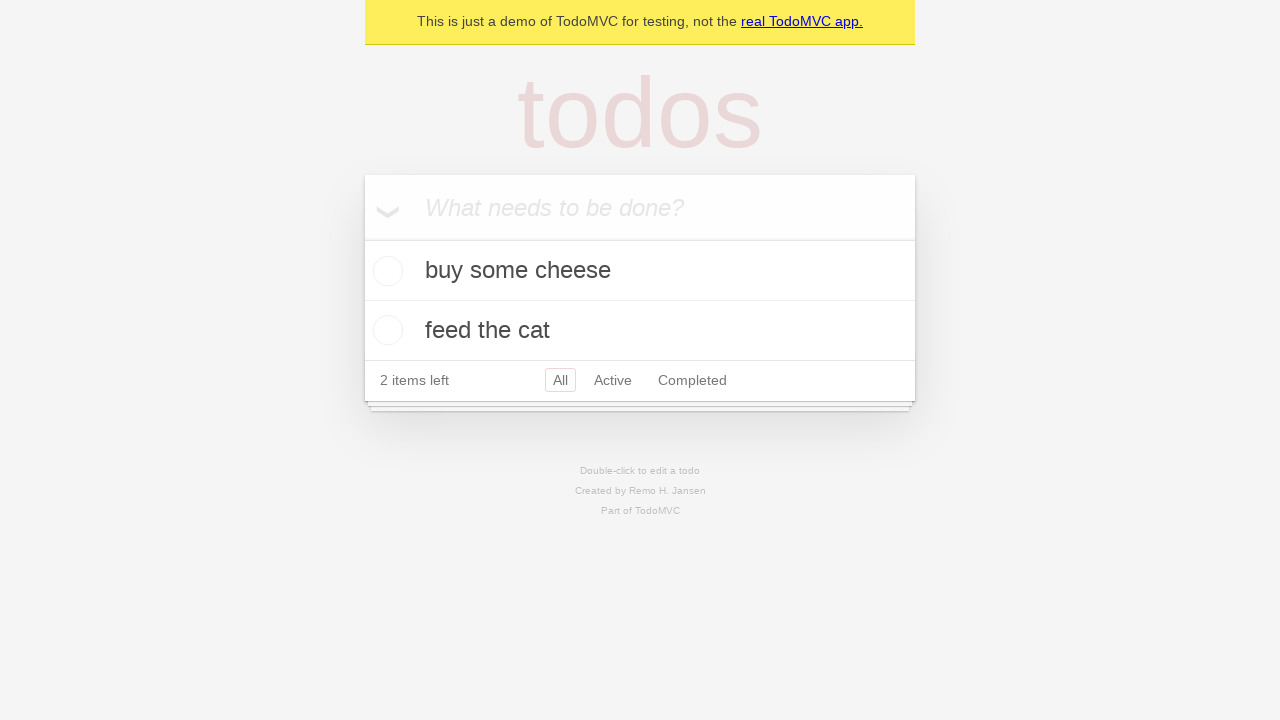

Filled todo input with 'book a doctors appointment' on internal:attr=[placeholder="What needs to be done?"i]
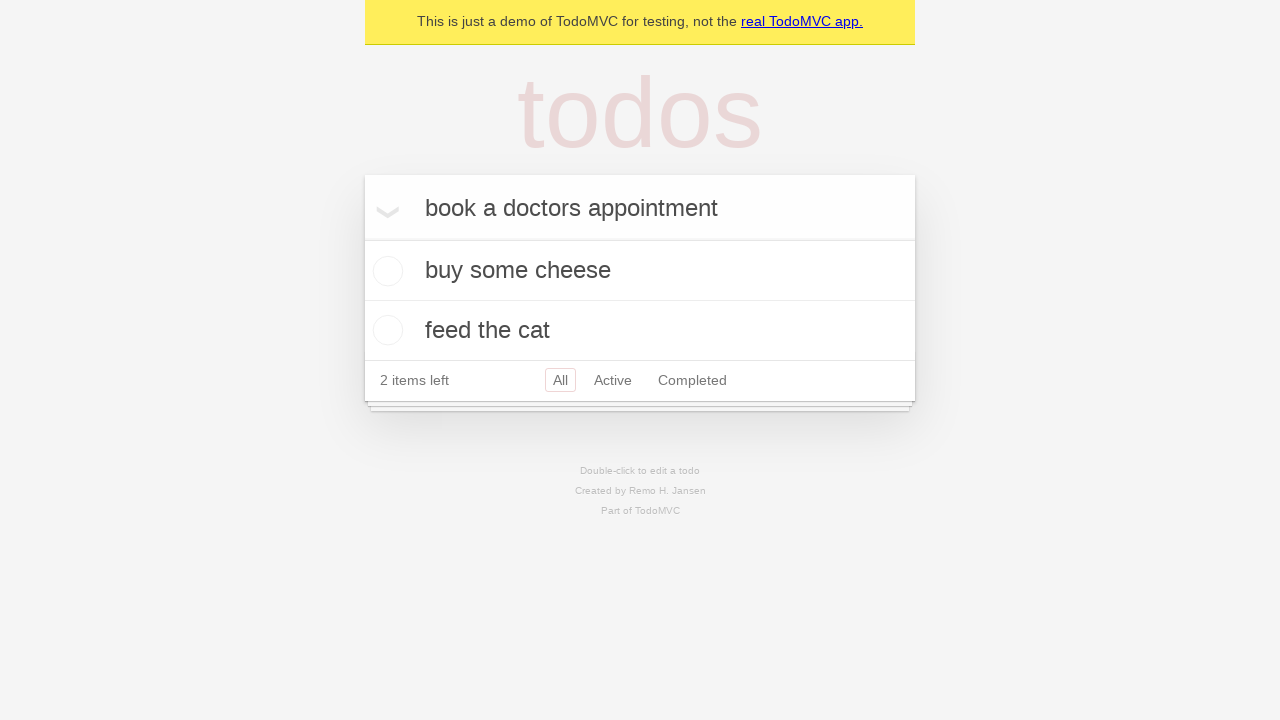

Pressed Enter to create third todo on internal:attr=[placeholder="What needs to be done?"i]
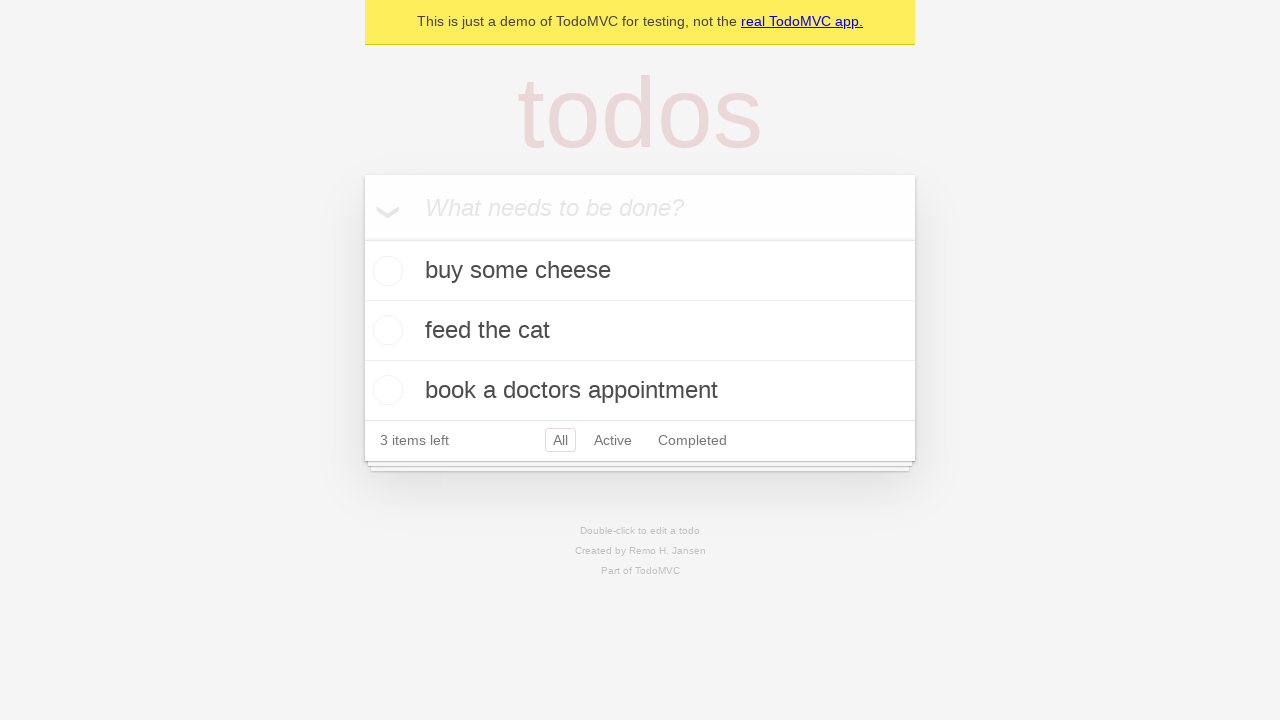

Waited for all 3 todo items to be created
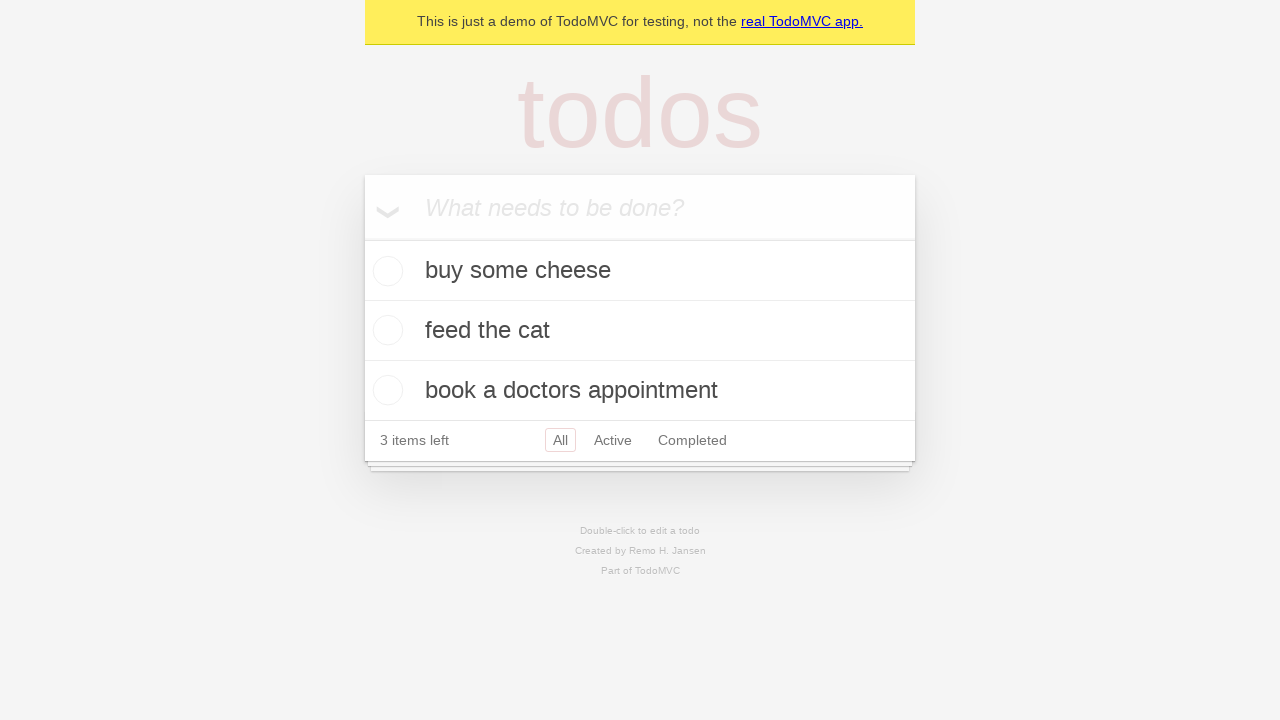

Double-clicked second todo item to enter edit mode at (640, 331) on internal:testid=[data-testid="todo-item"s] >> nth=1
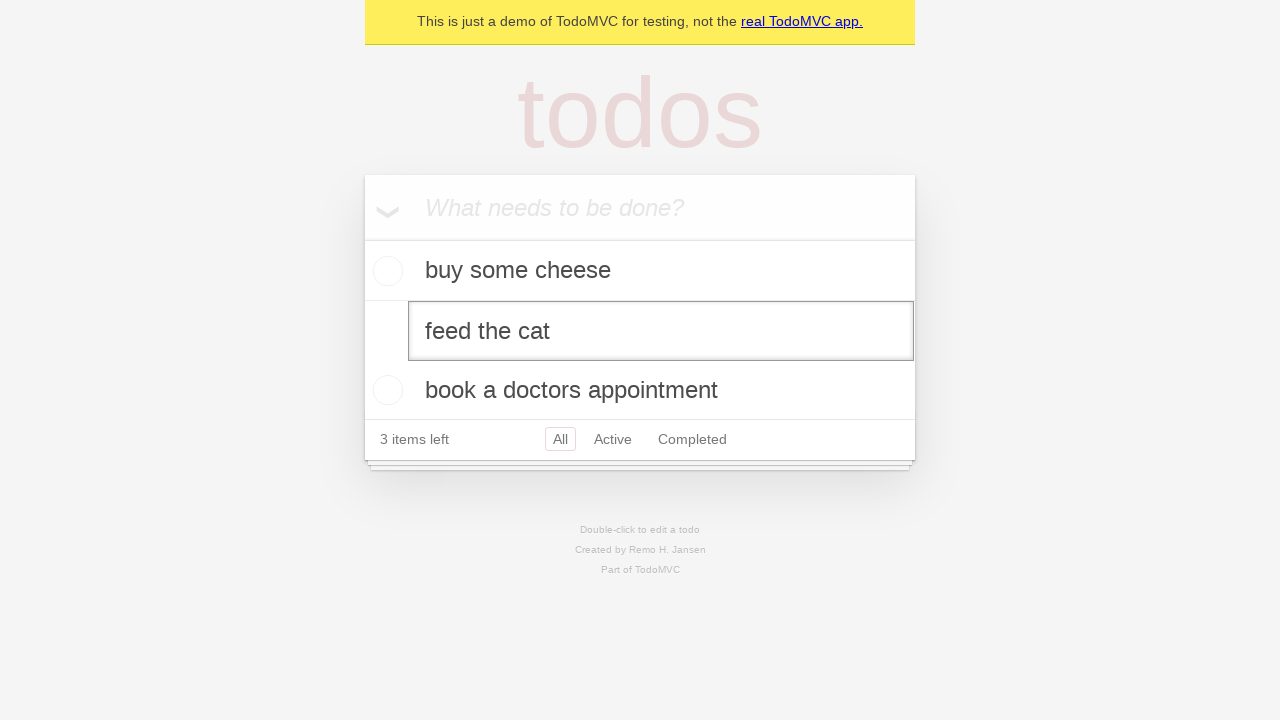

Cleared the text in the edit field on internal:testid=[data-testid="todo-item"s] >> nth=1 >> internal:role=textbox[nam
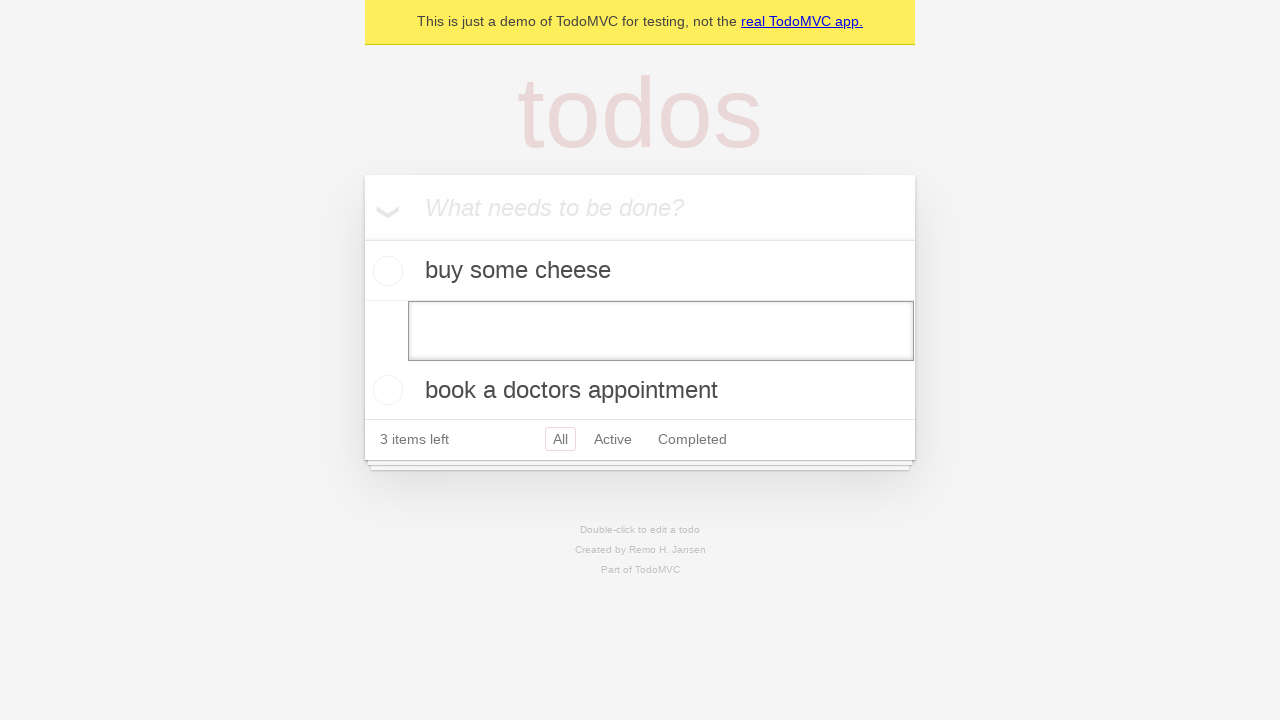

Pressed Enter to confirm deletion of todo with empty text on internal:testid=[data-testid="todo-item"s] >> nth=1 >> internal:role=textbox[nam
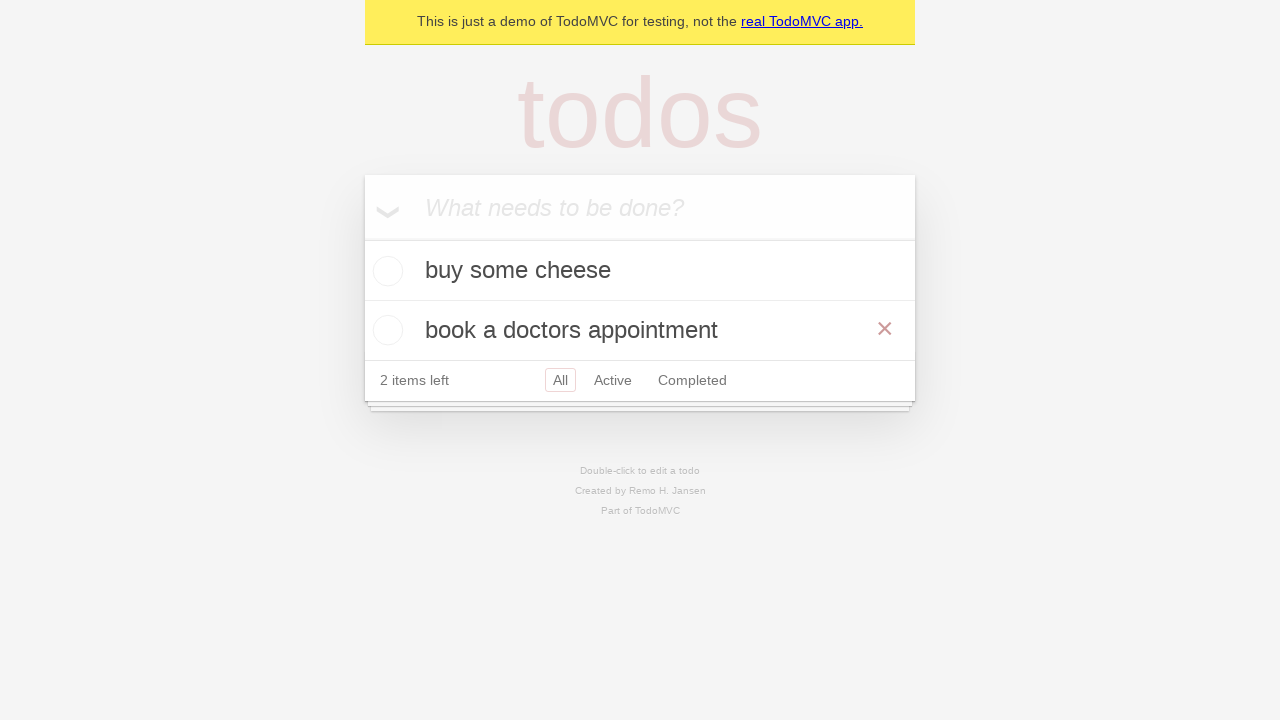

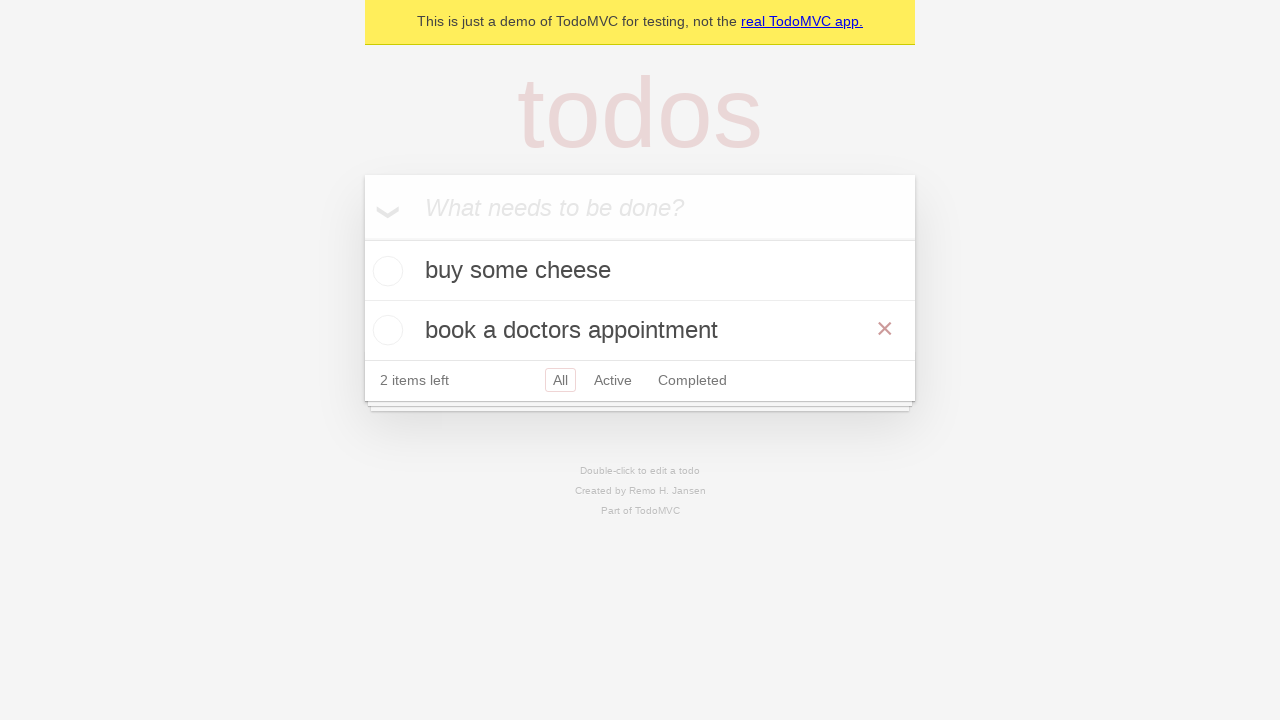